Tests adding a product to the shopping cart on an e-commerce demo site by clicking the 'Add to cart' button and verifying the product appears in the cart panel.

Starting URL: https://bstackdemo.com/

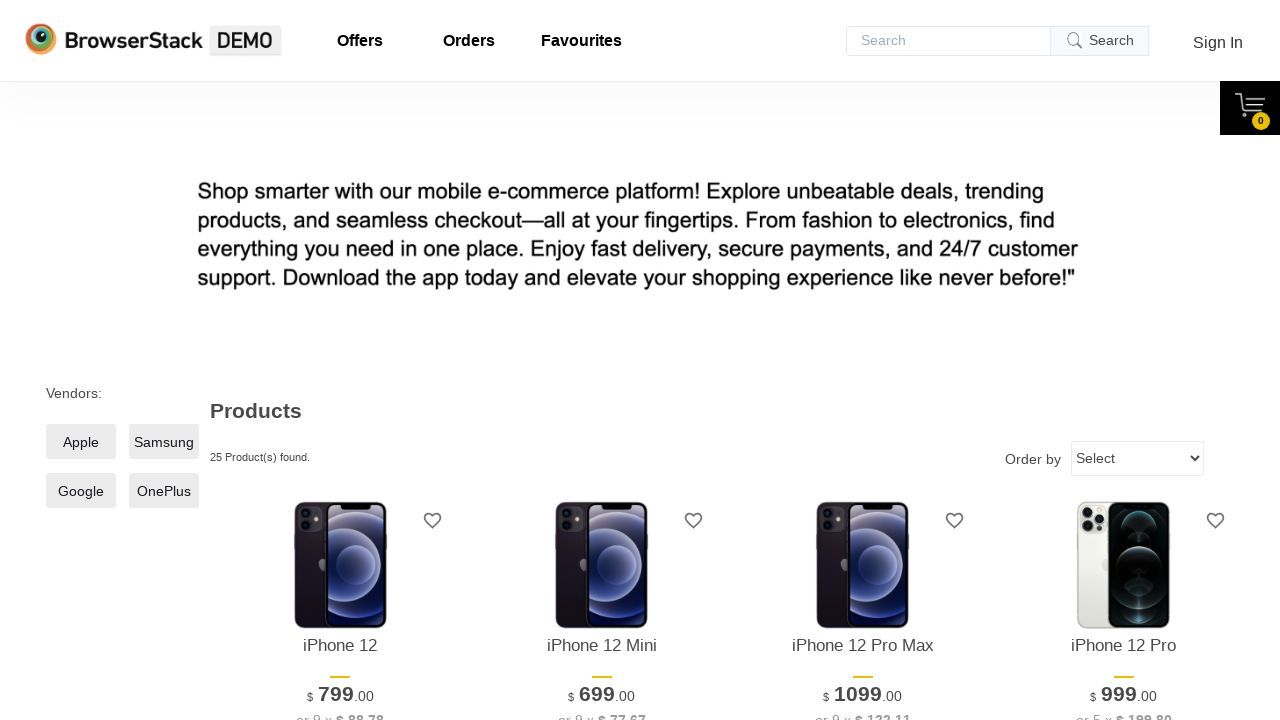

Waited for page to load with StackDemo title
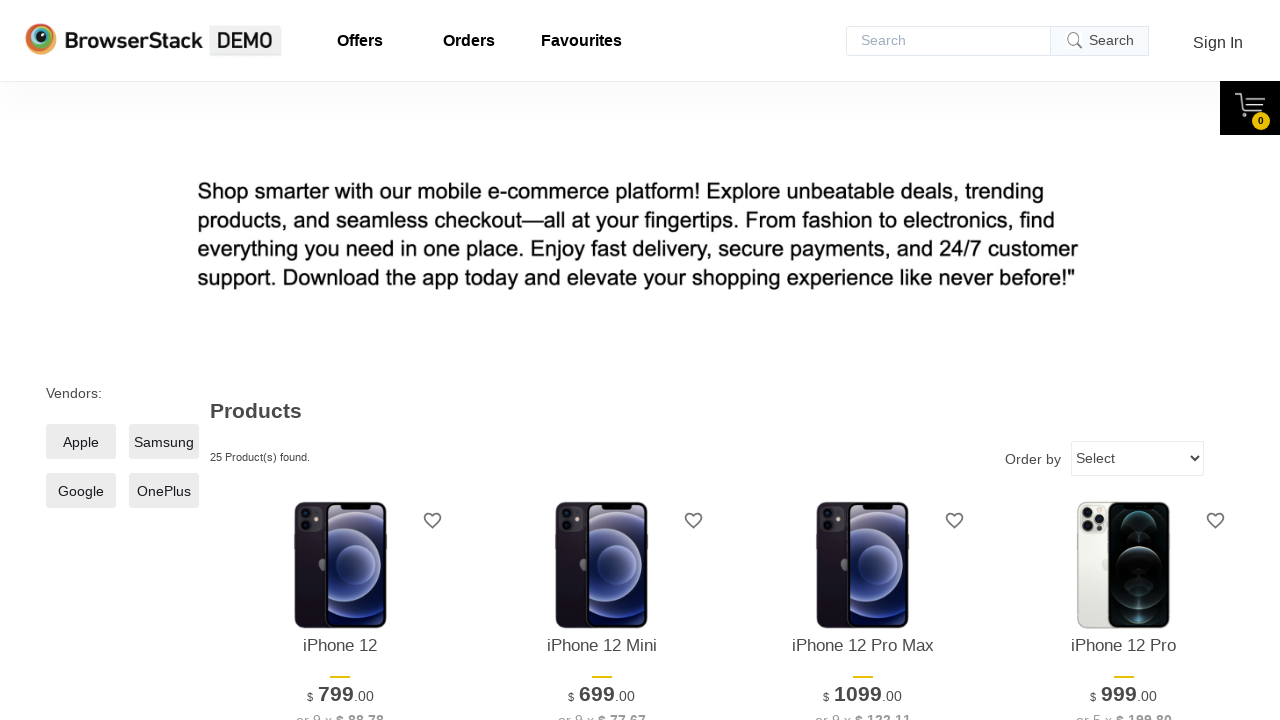

Retrieved product name from first product
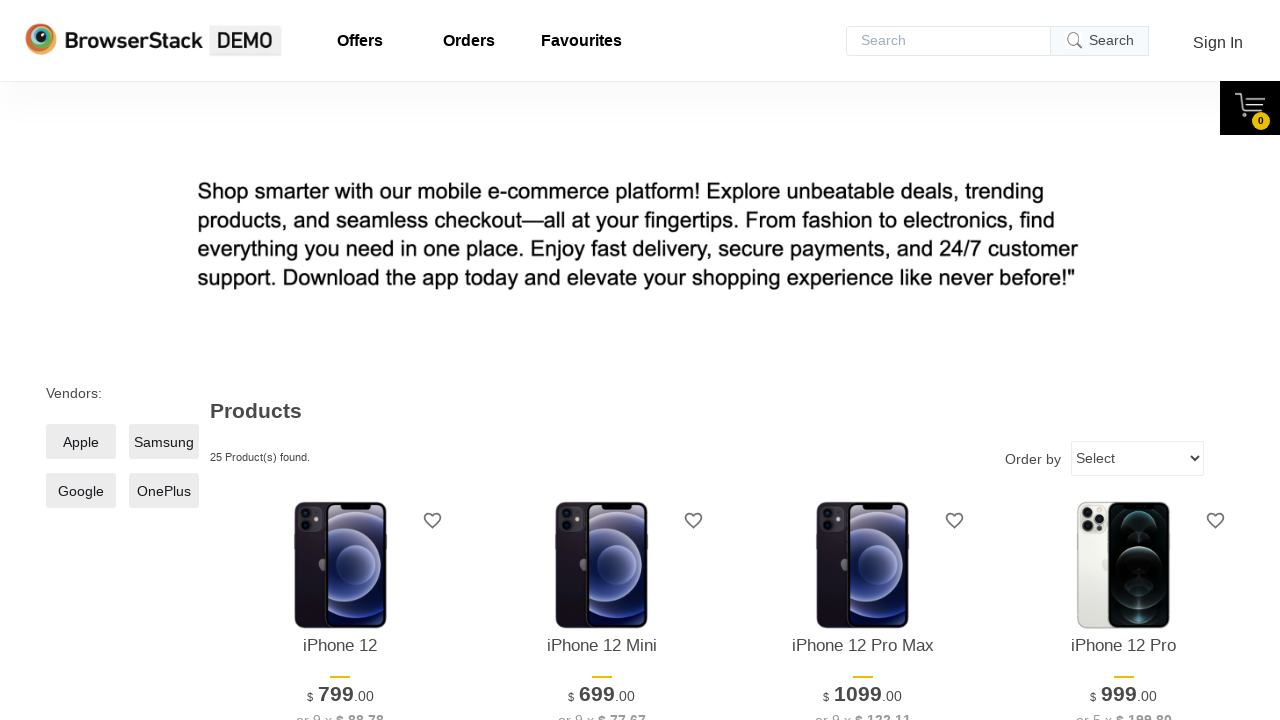

Clicked 'Add to cart' button for first product at (340, 361) on xpath=//*[@id="1"]/div[4]
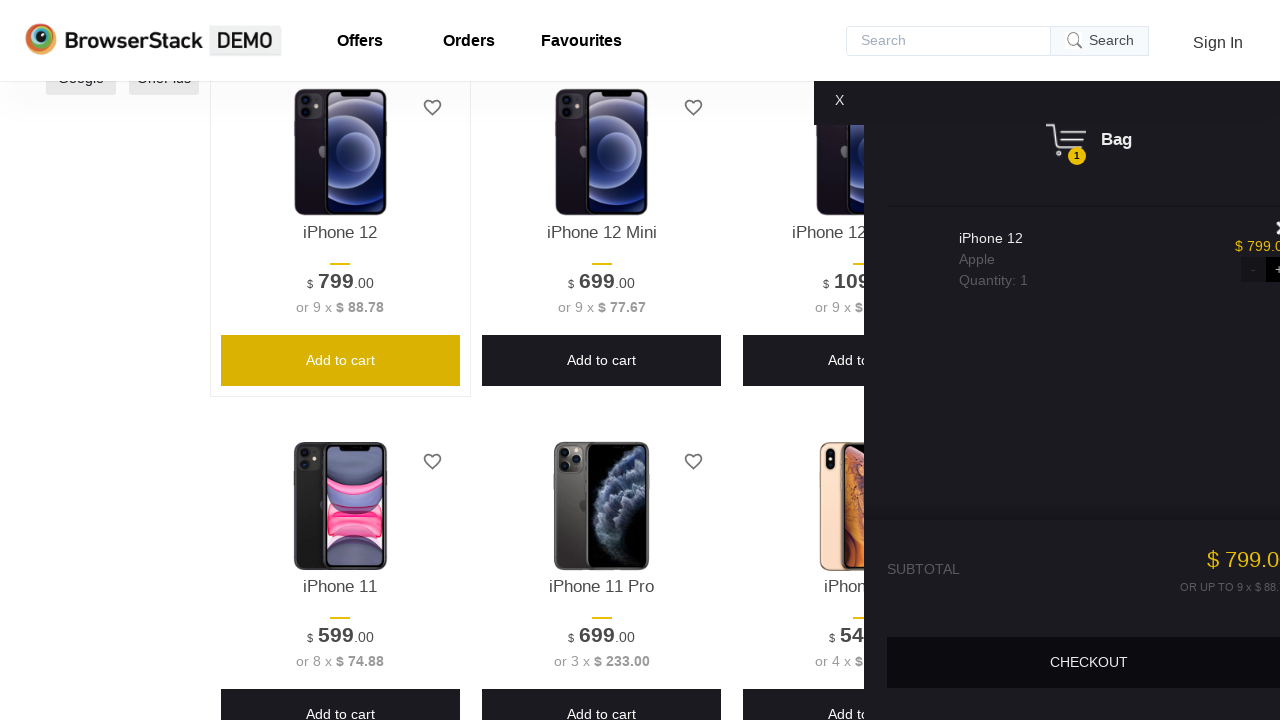

Cart panel appeared
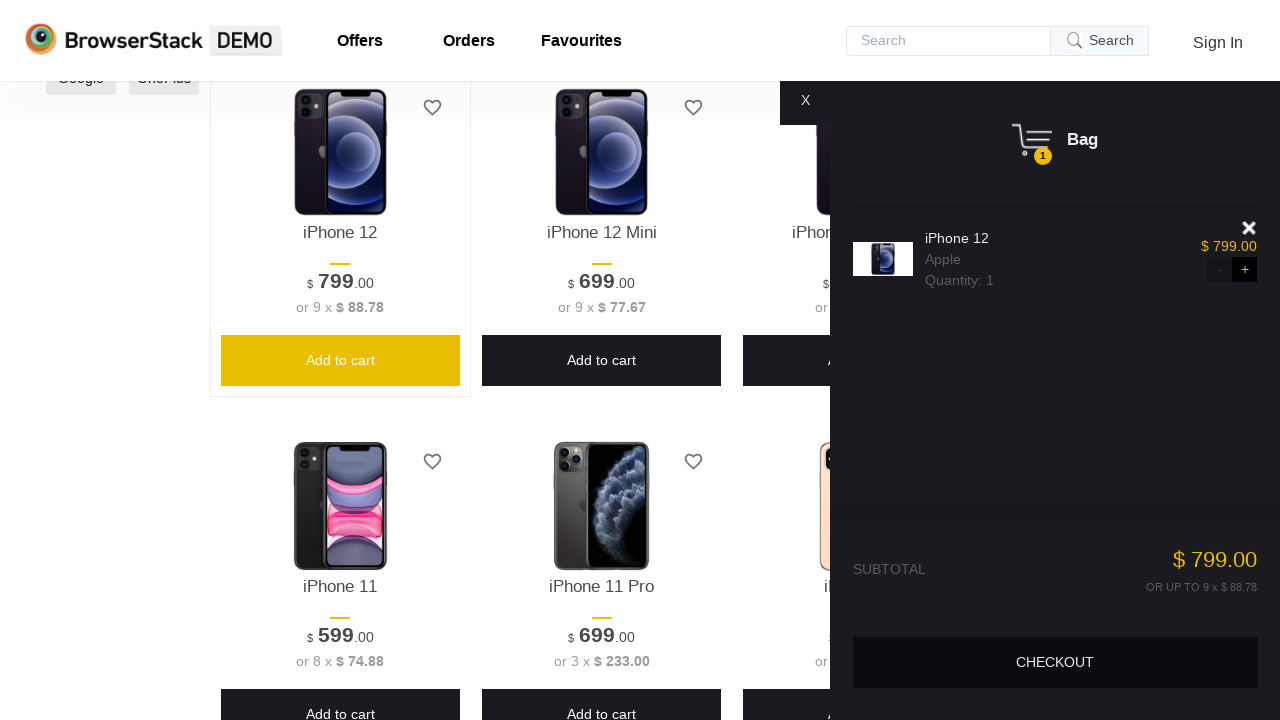

Retrieved product name from cart
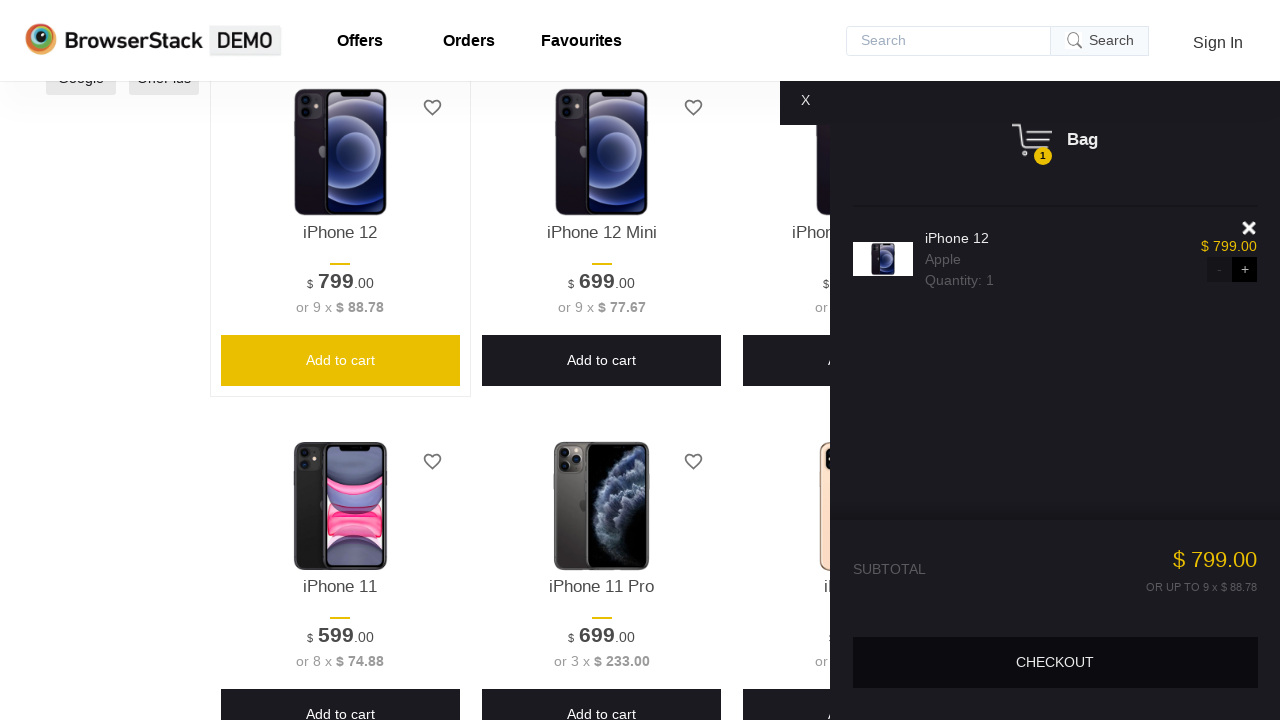

Verified product in cart matches selected product
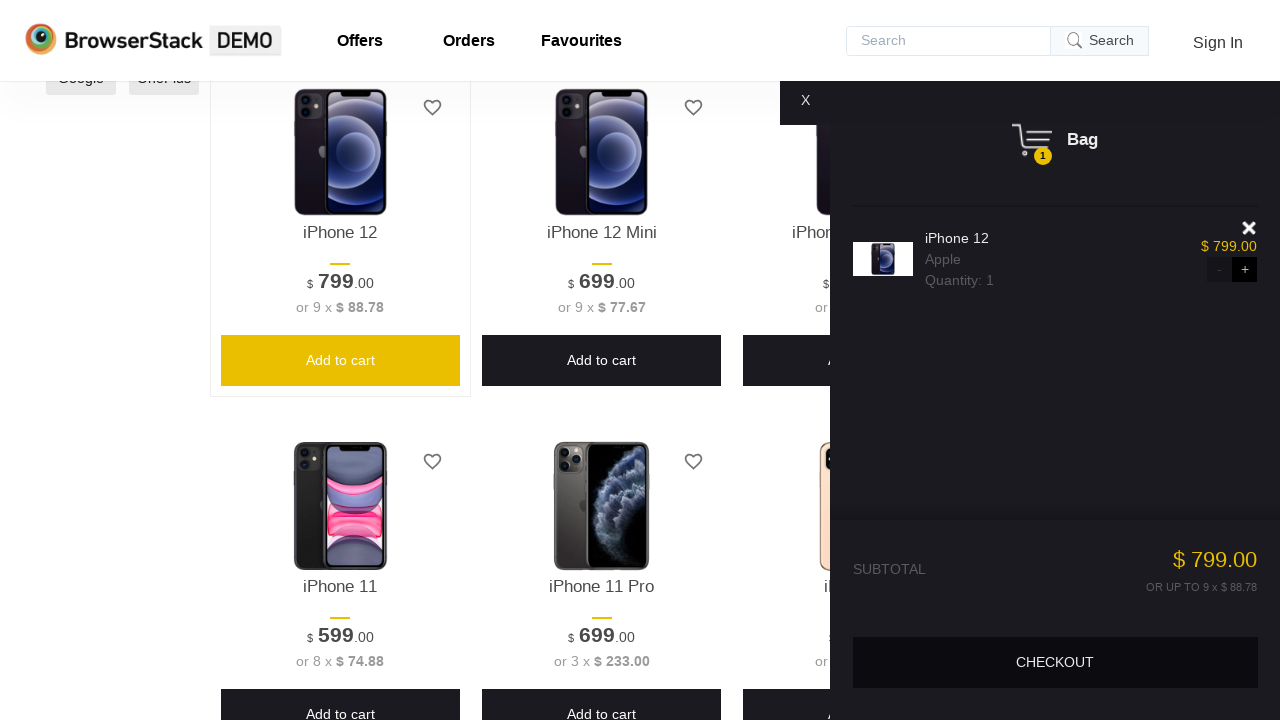

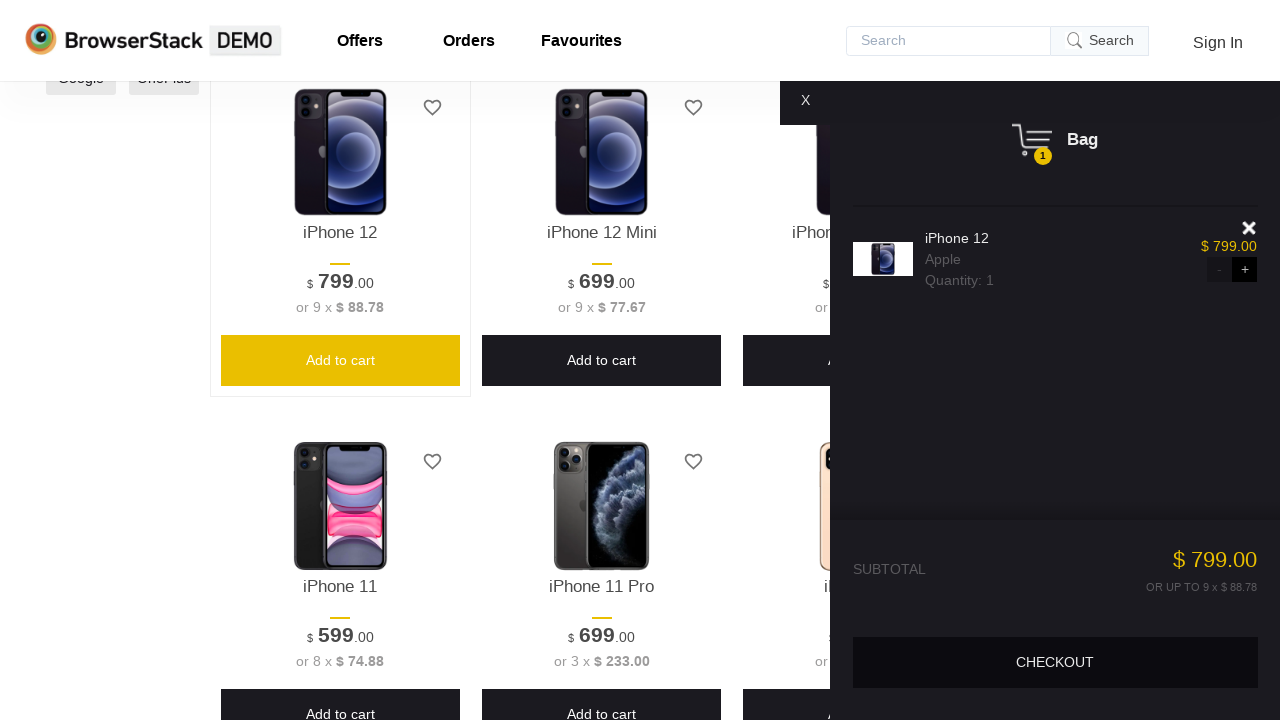